Verifies that the nav contains at least one ul element

Starting URL: https://www.uni-rostock.de/

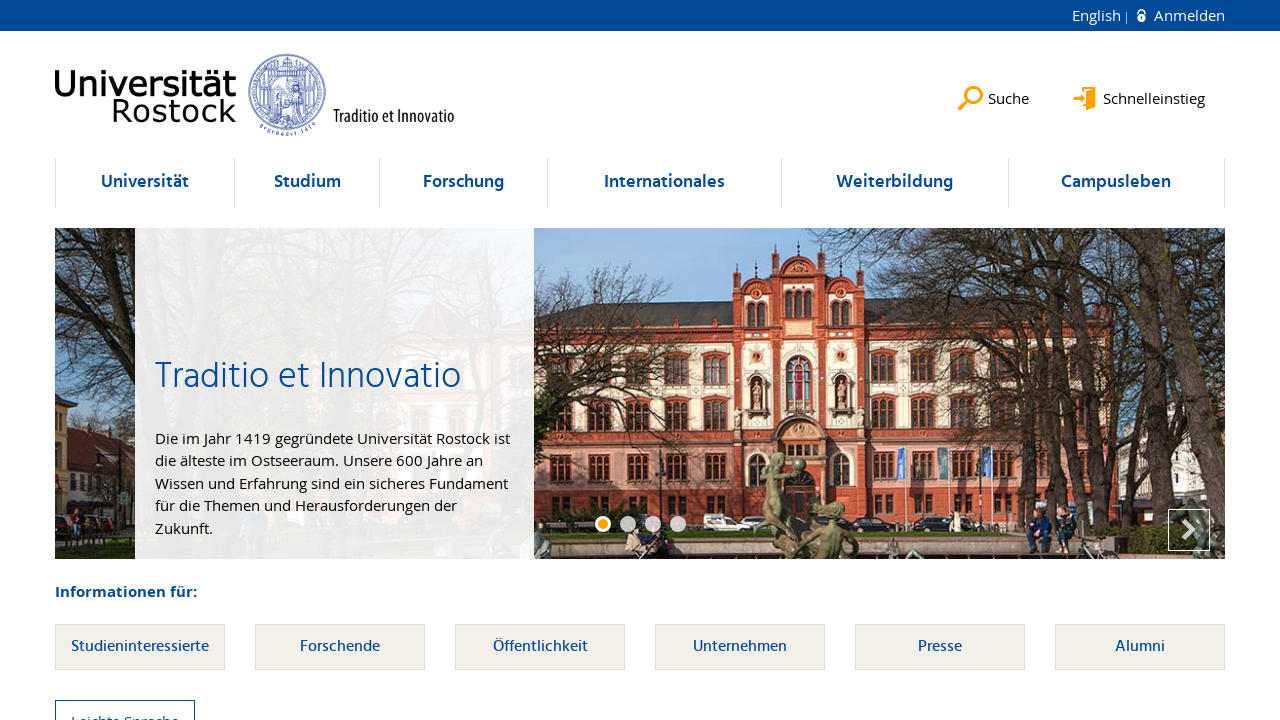

Navigated to https://www.uni-rostock.de/
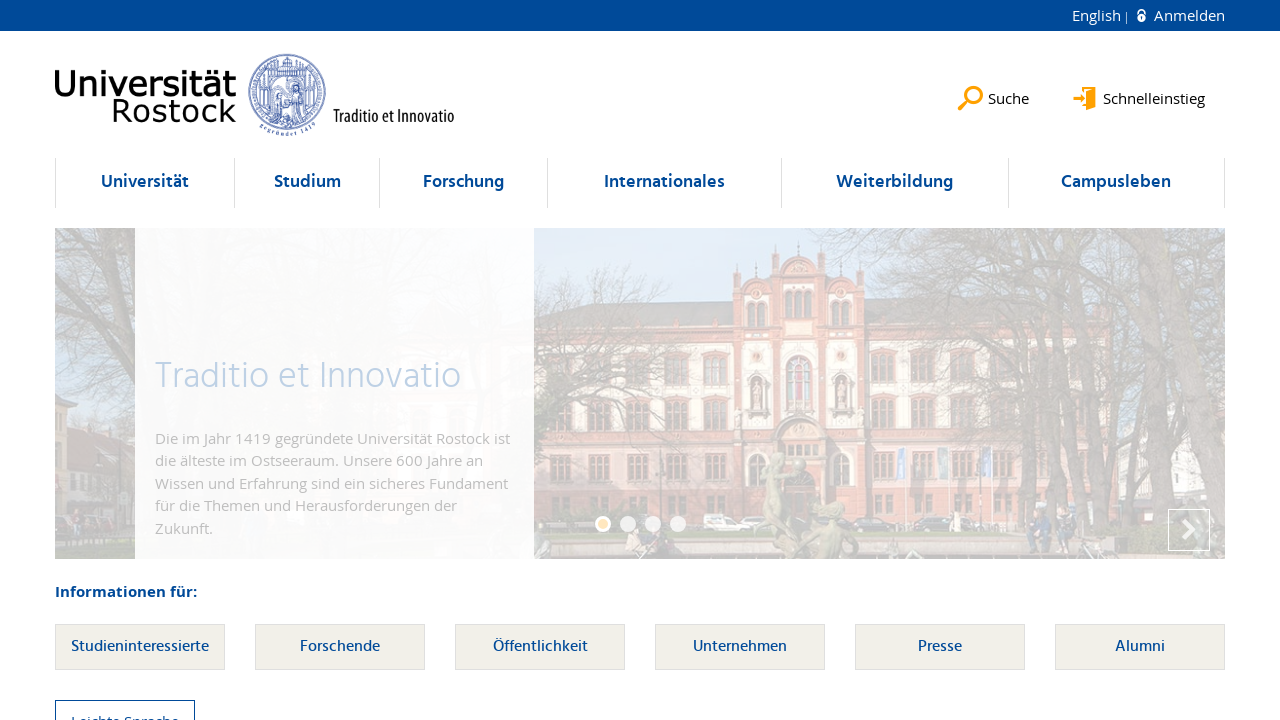

Located all ul elements within #nav
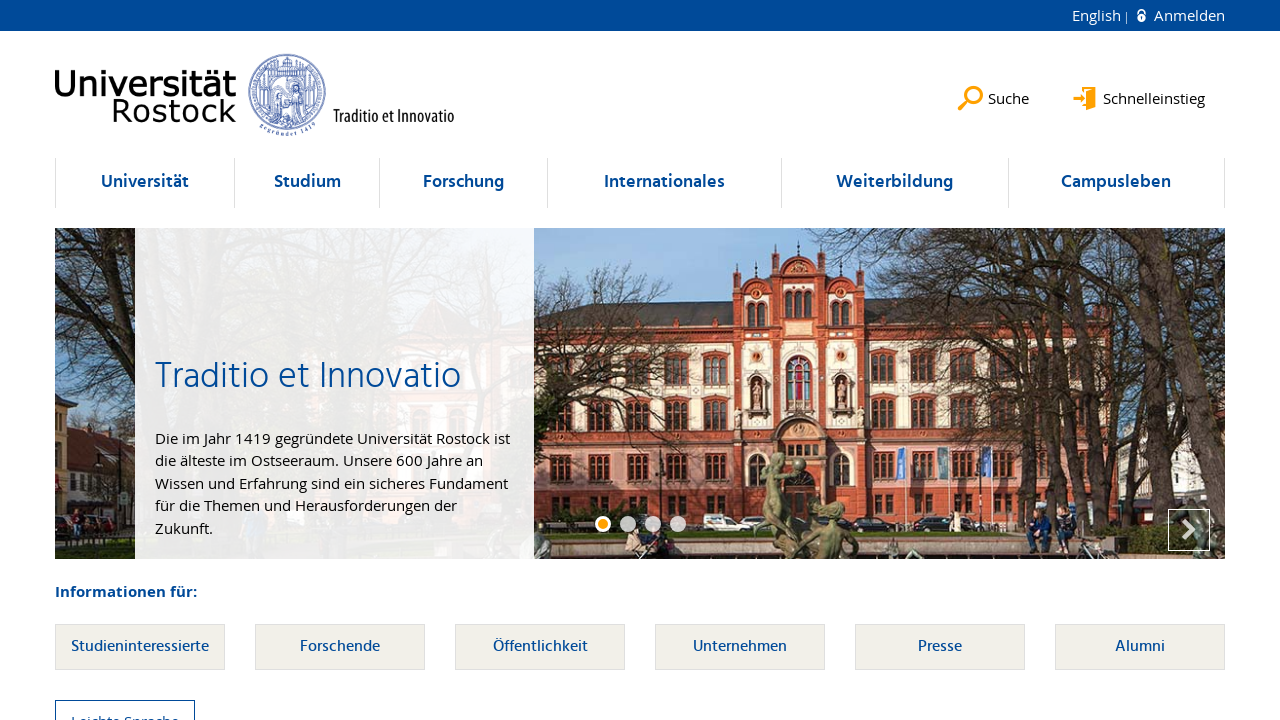

Verified that nav contains at least one ul element
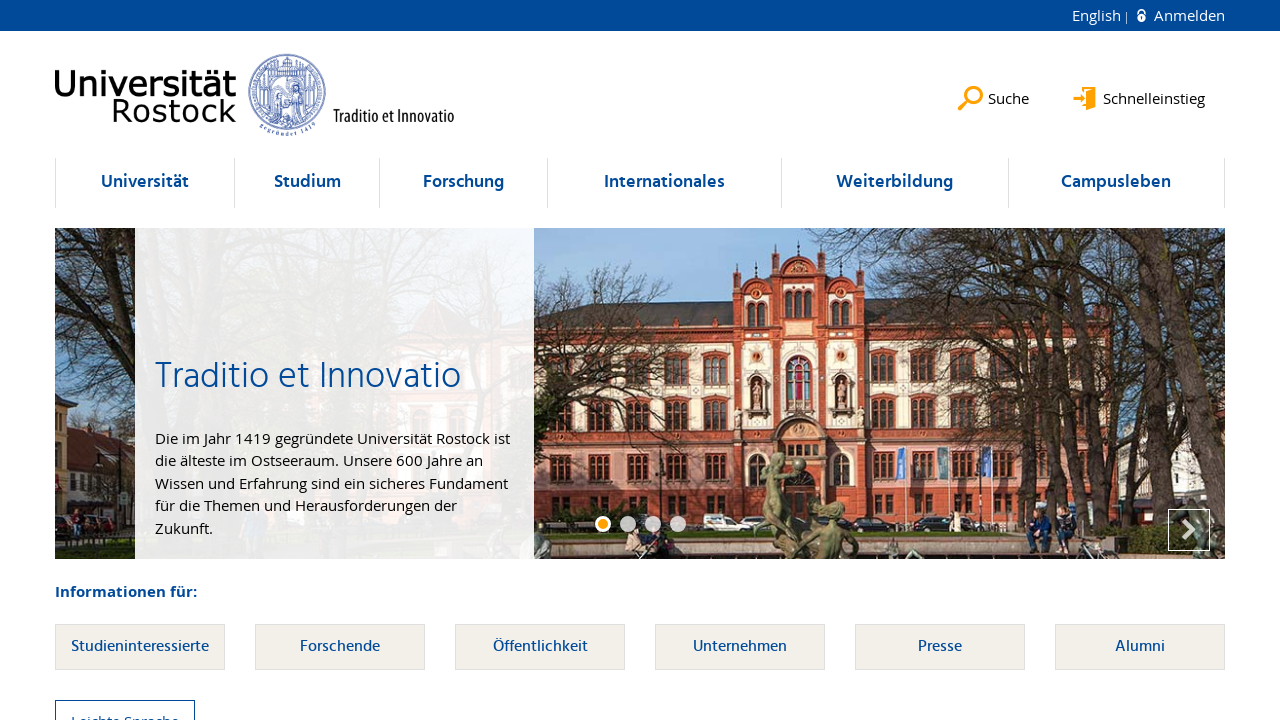

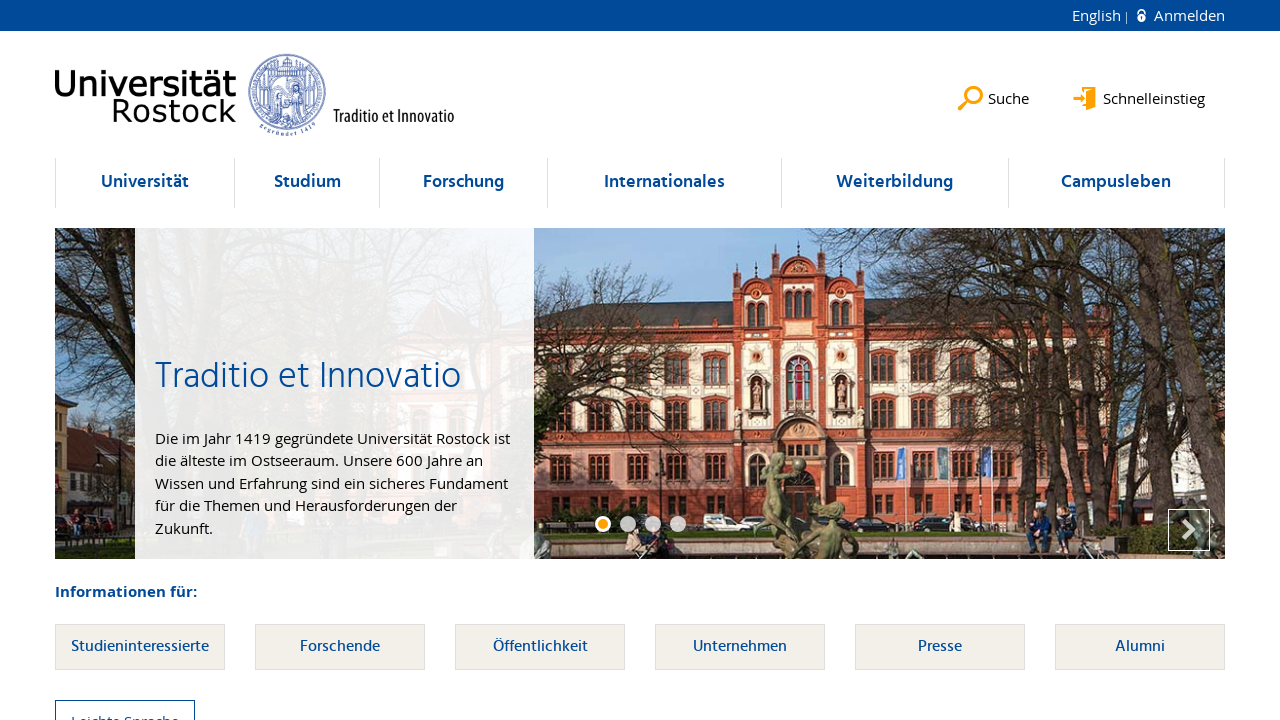